Tests keyboard shortcuts functionality on a text comparison tool by entering text in the first field, selecting all with Ctrl+A, copying with Ctrl+C, tabbing to the second field, and pasting with Ctrl+V

Starting URL: https://text-compare.com/

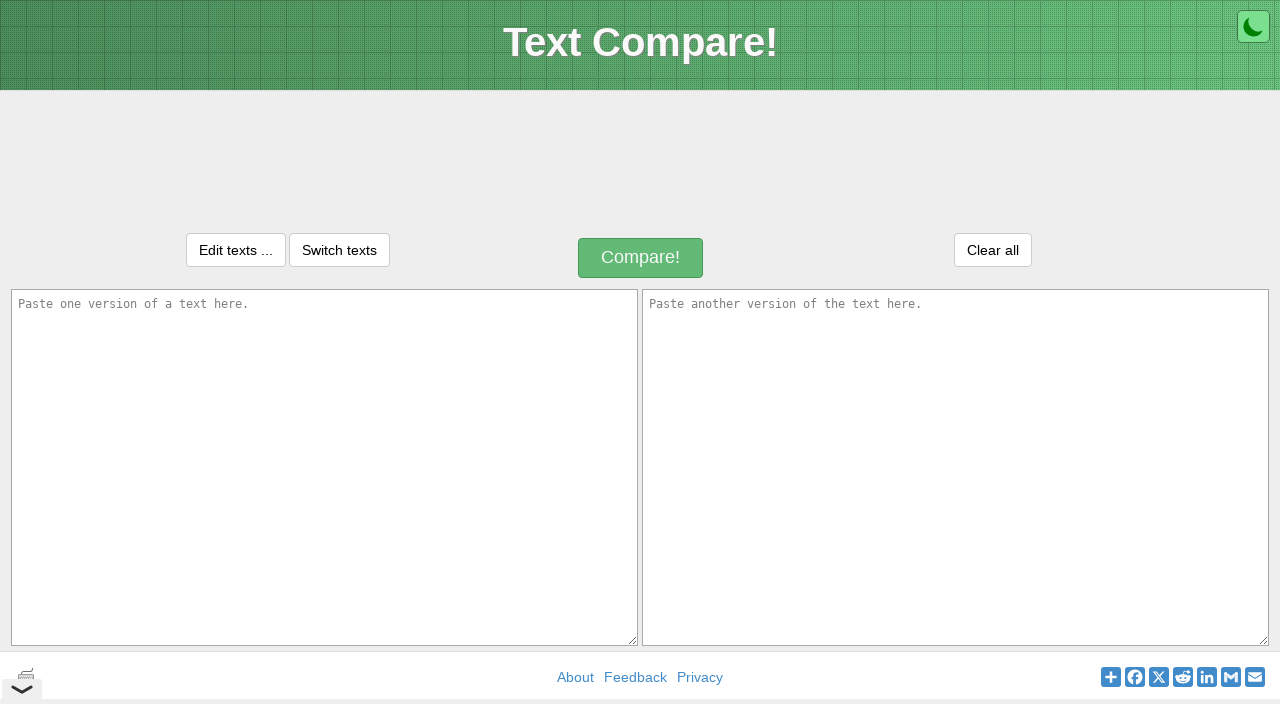

Entered 'Radhe' in the first text field on #inputText1
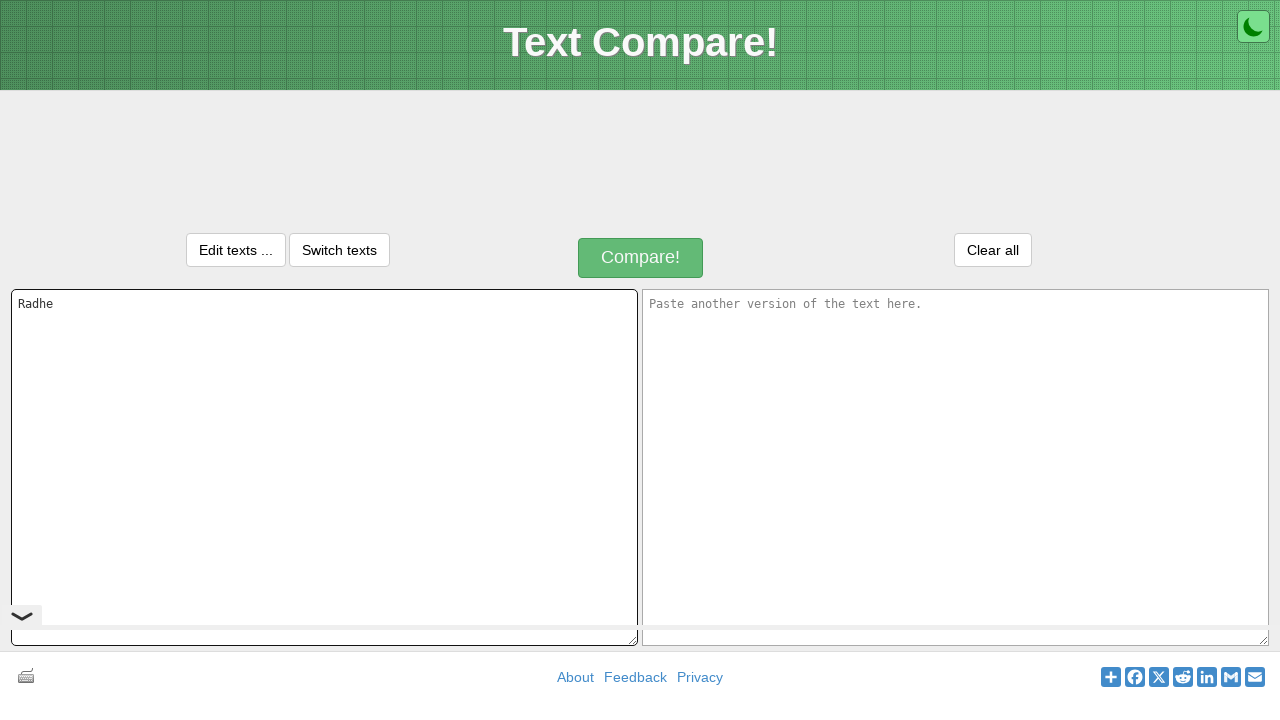

Selected all text in first field using Ctrl+A
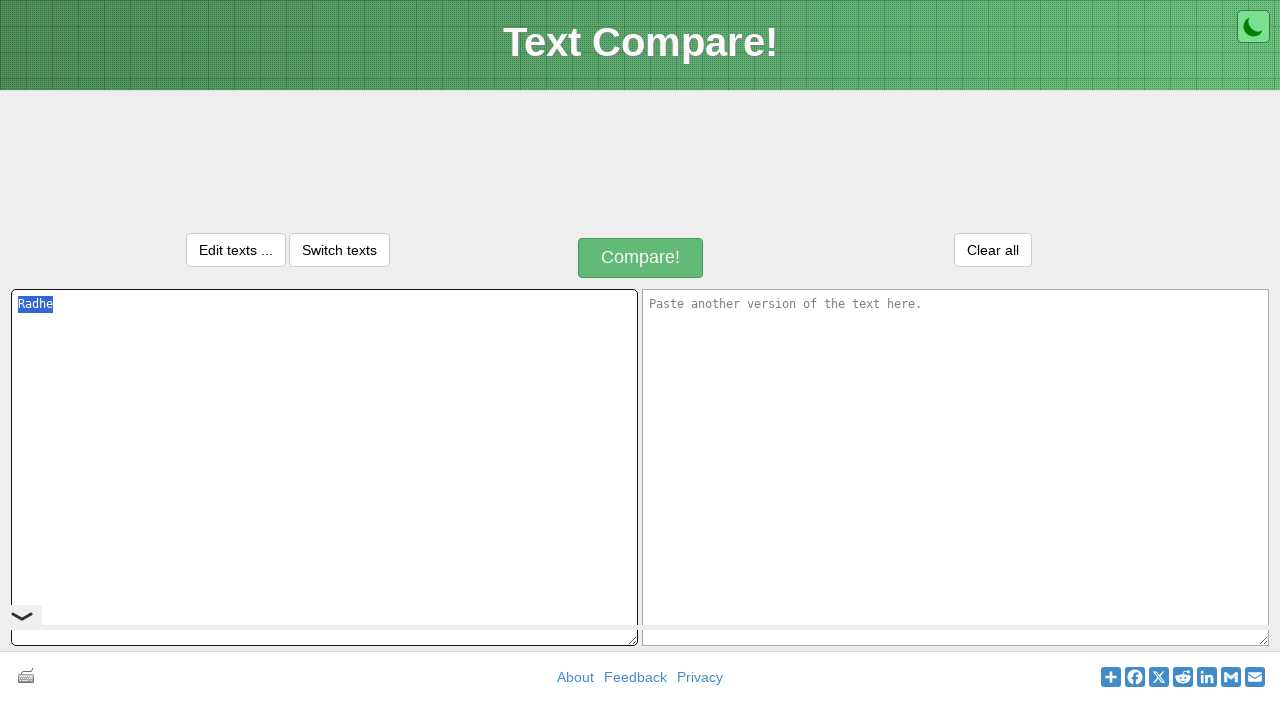

Copied selected text using Ctrl+C
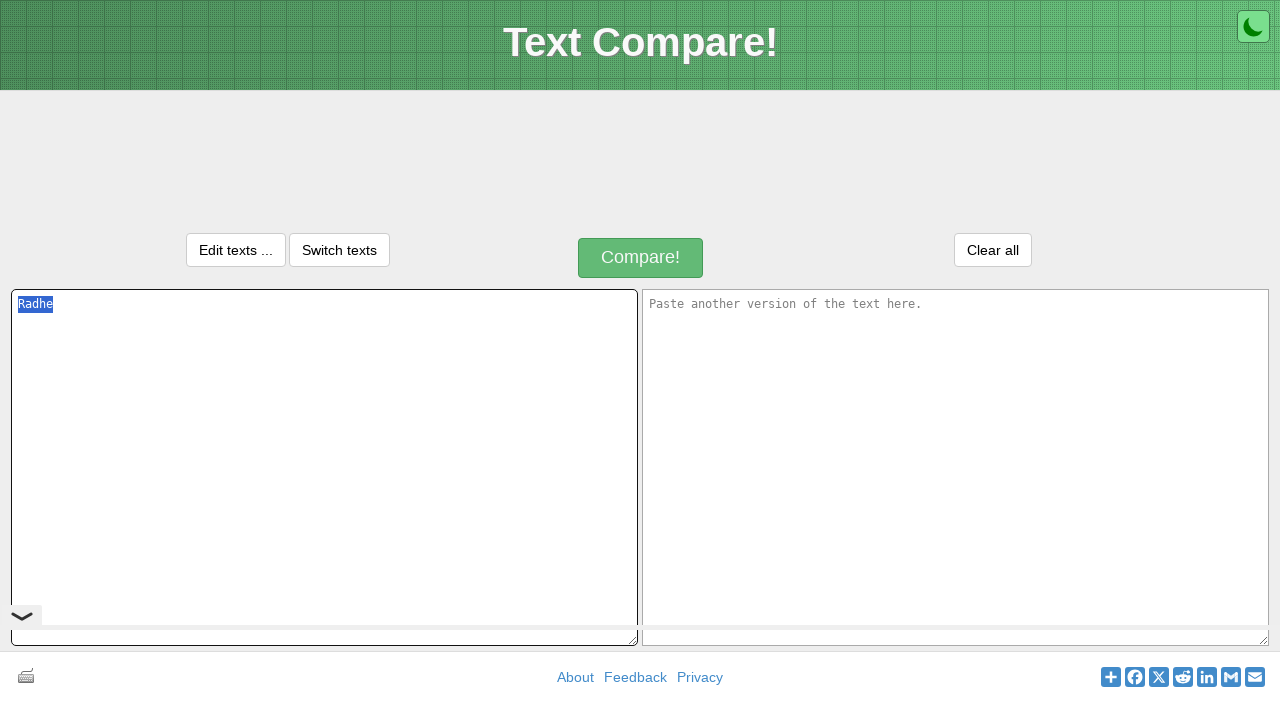

Tabbed to move focus to the second text field
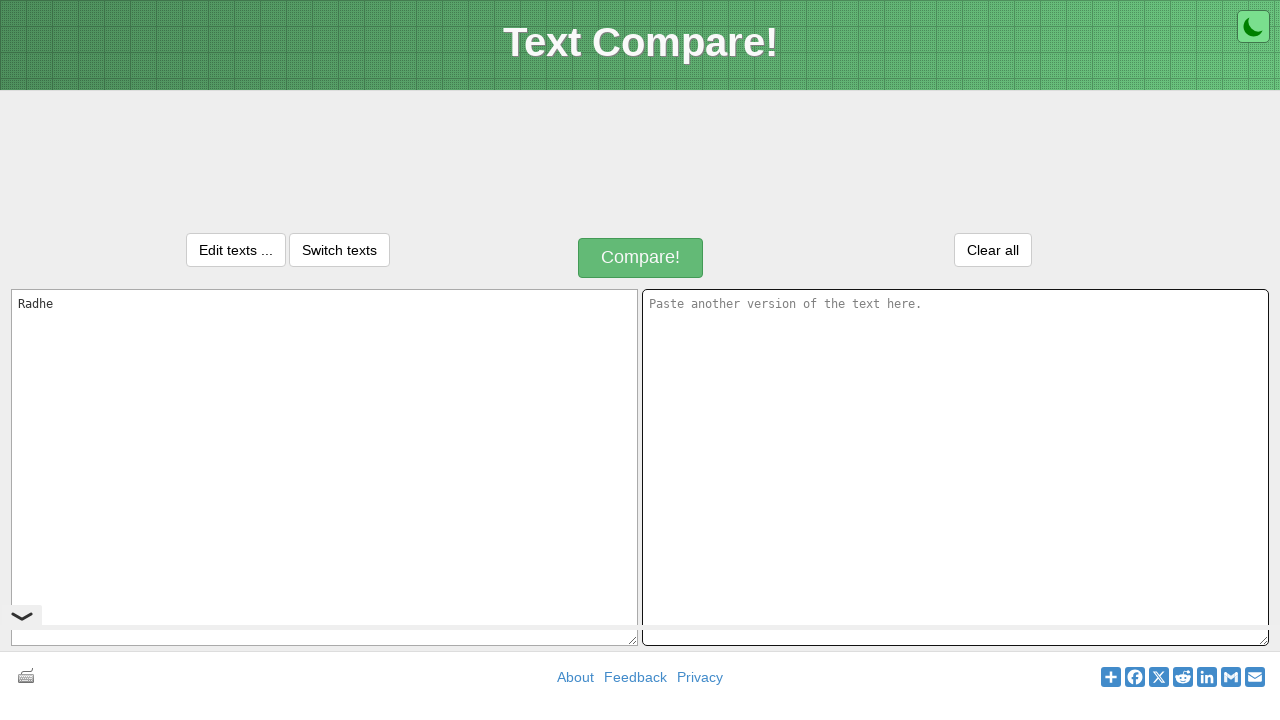

Pasted copied text into second field using Ctrl+V
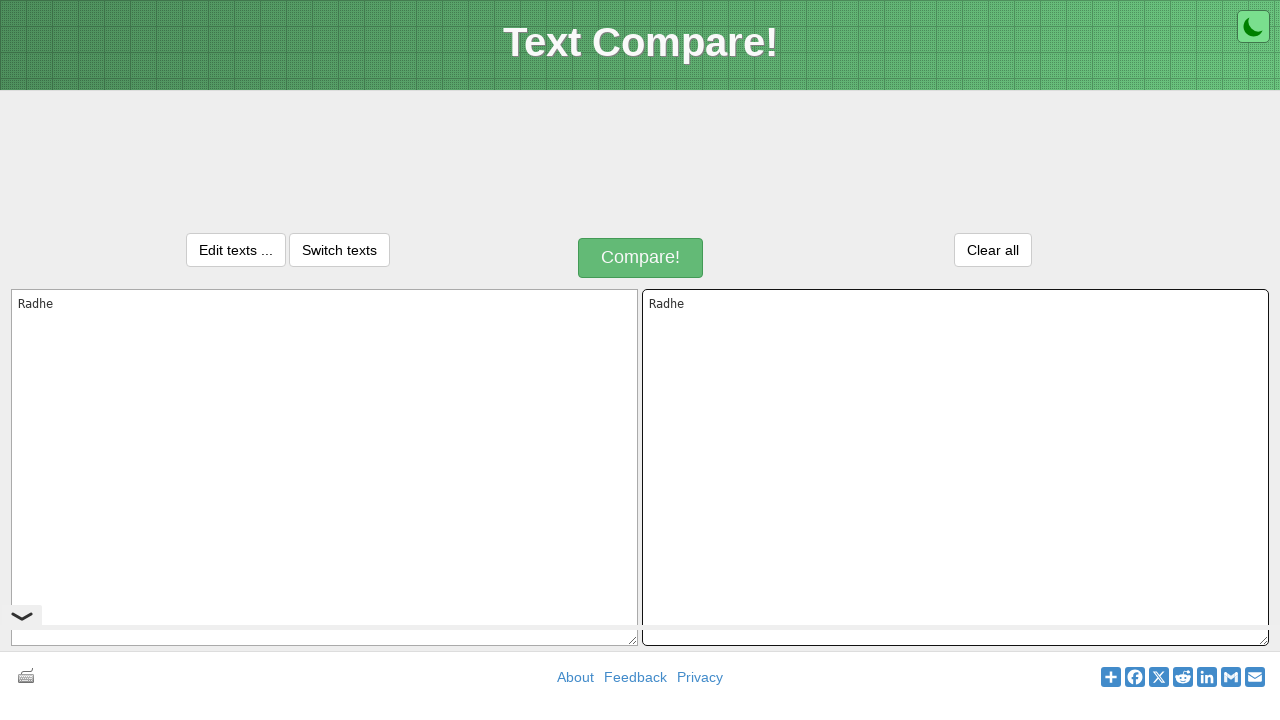

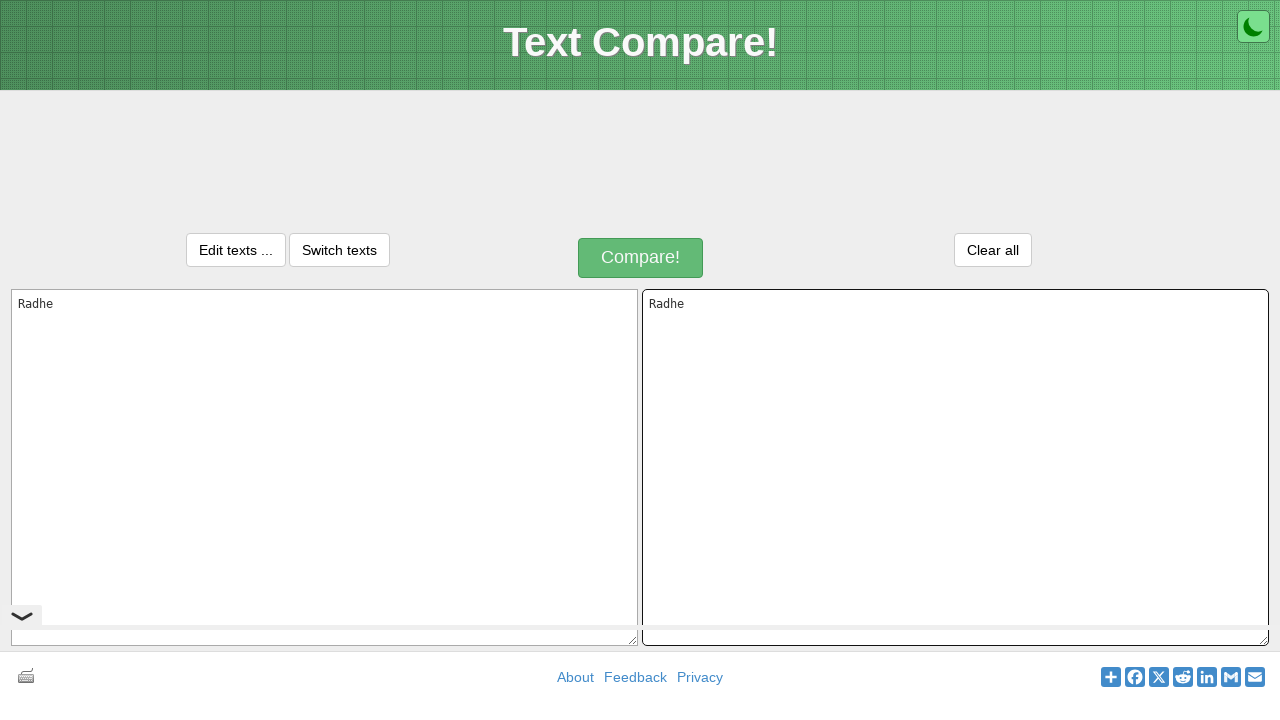